Tests dynamic content loading by clicking a start button and waiting for hidden content to become visible, then verifies the content is displayed.

Starting URL: https://the-internet.herokuapp.com/dynamic_loading/1

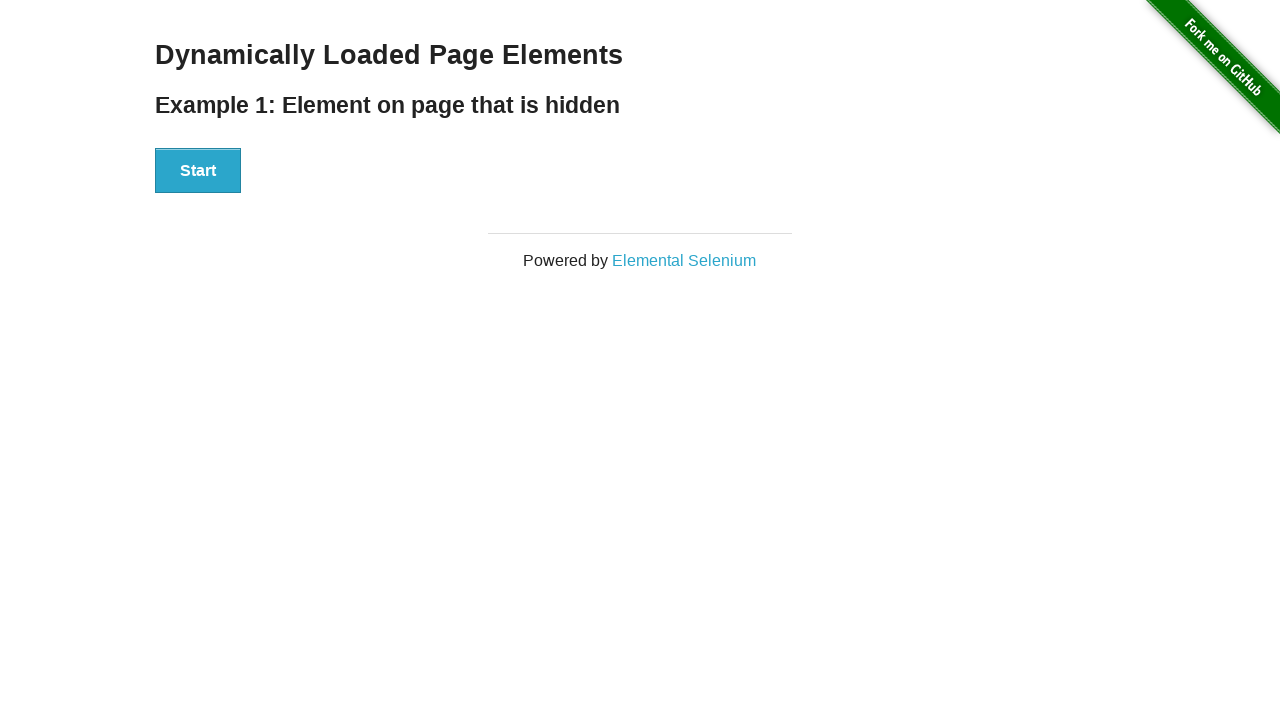

Navigated to dynamic loading page
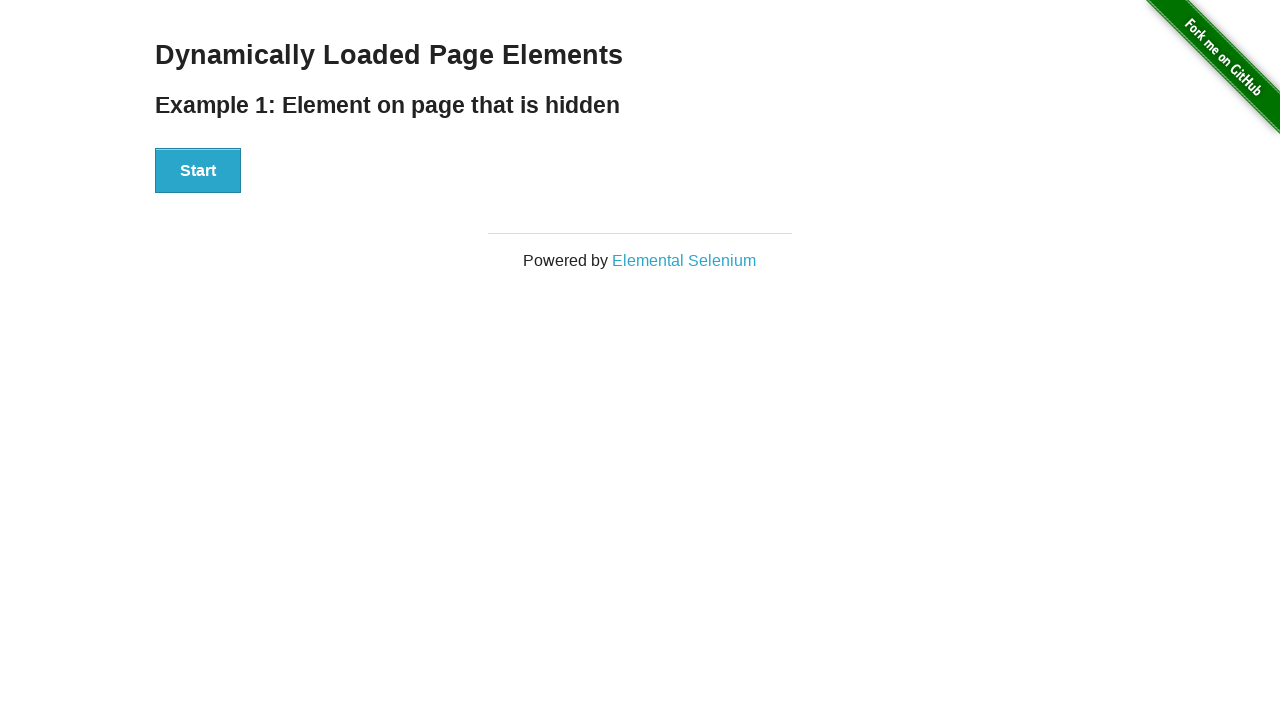

Clicked Start button to initiate dynamic content loading at (198, 171) on div#start button
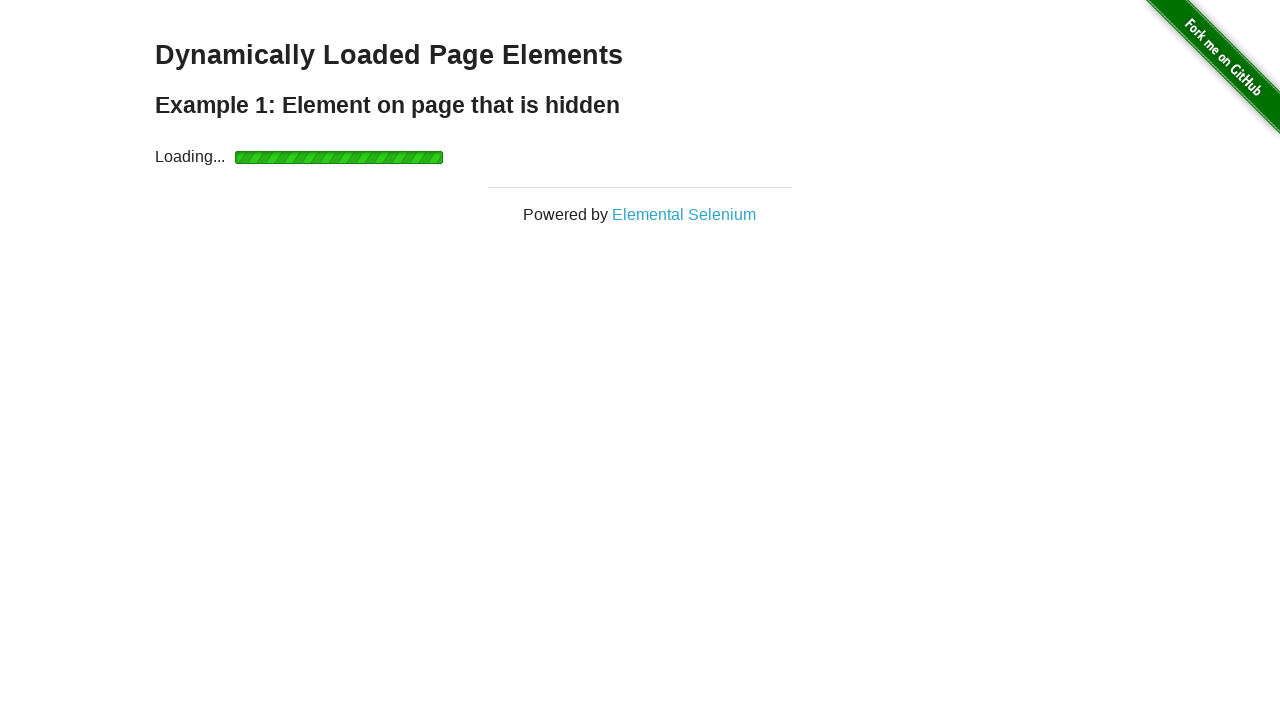

Dynamic content became visible after waiting
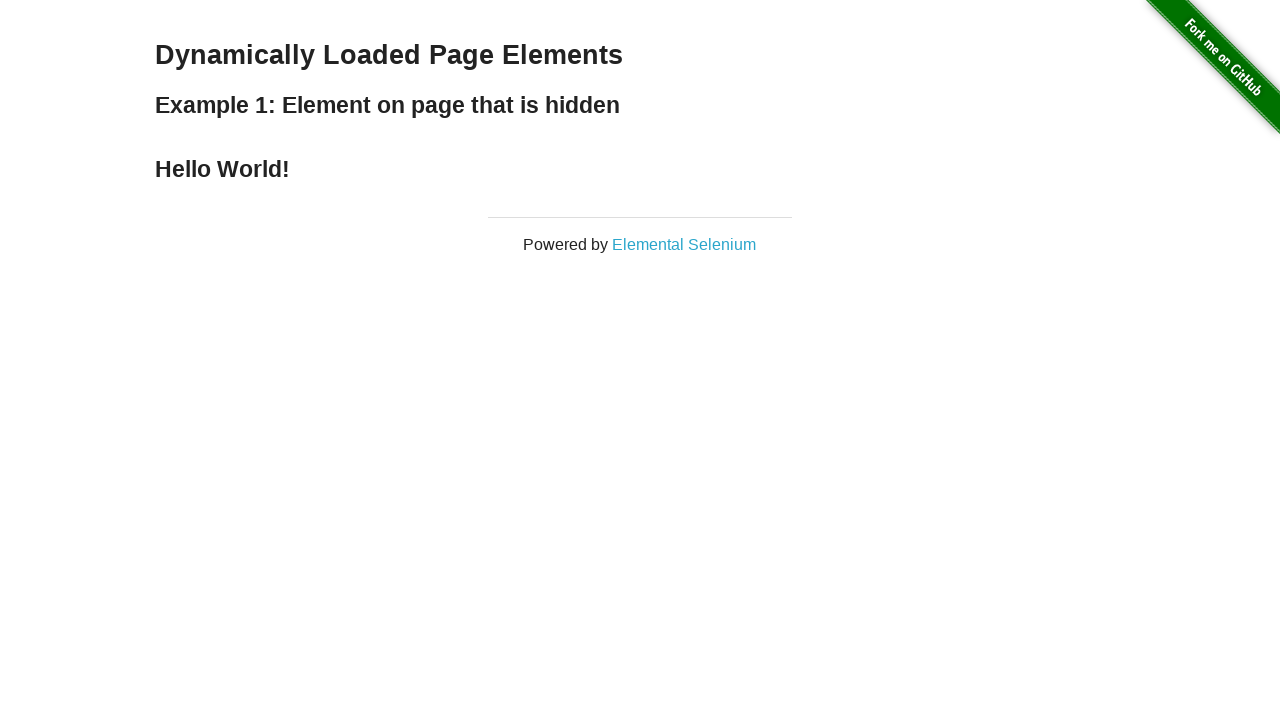

Verified that the loaded content is visible
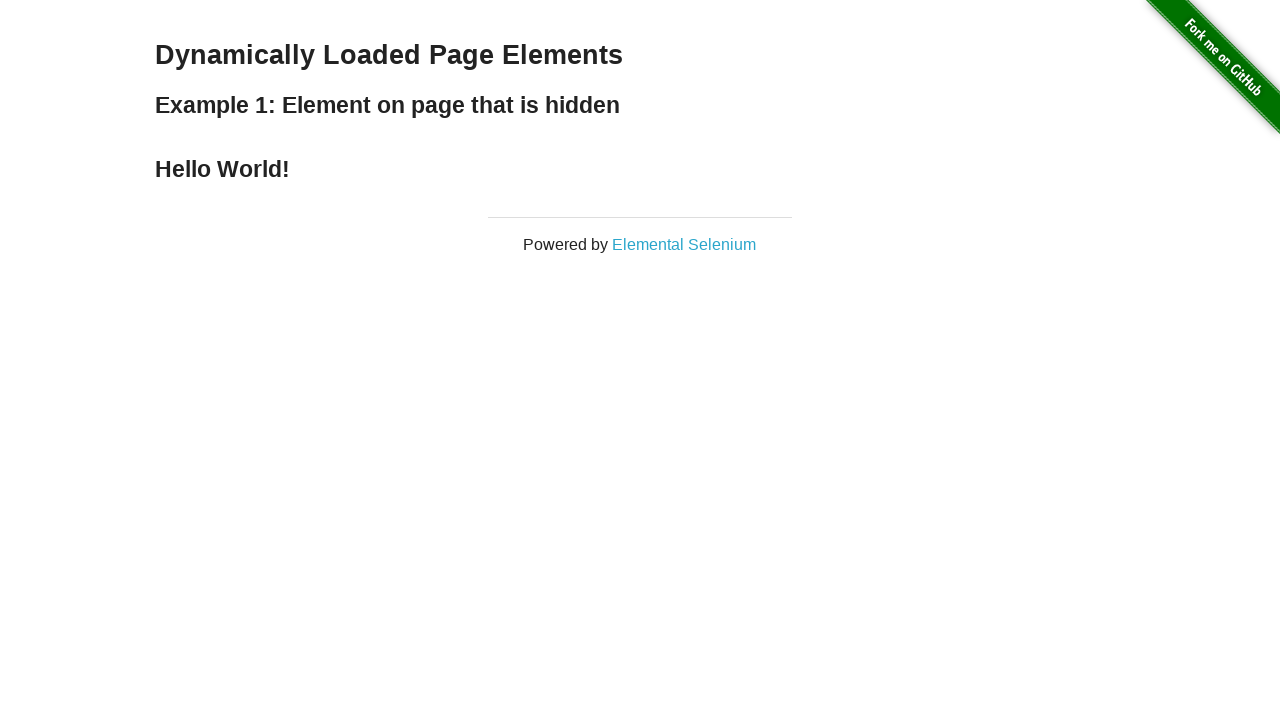

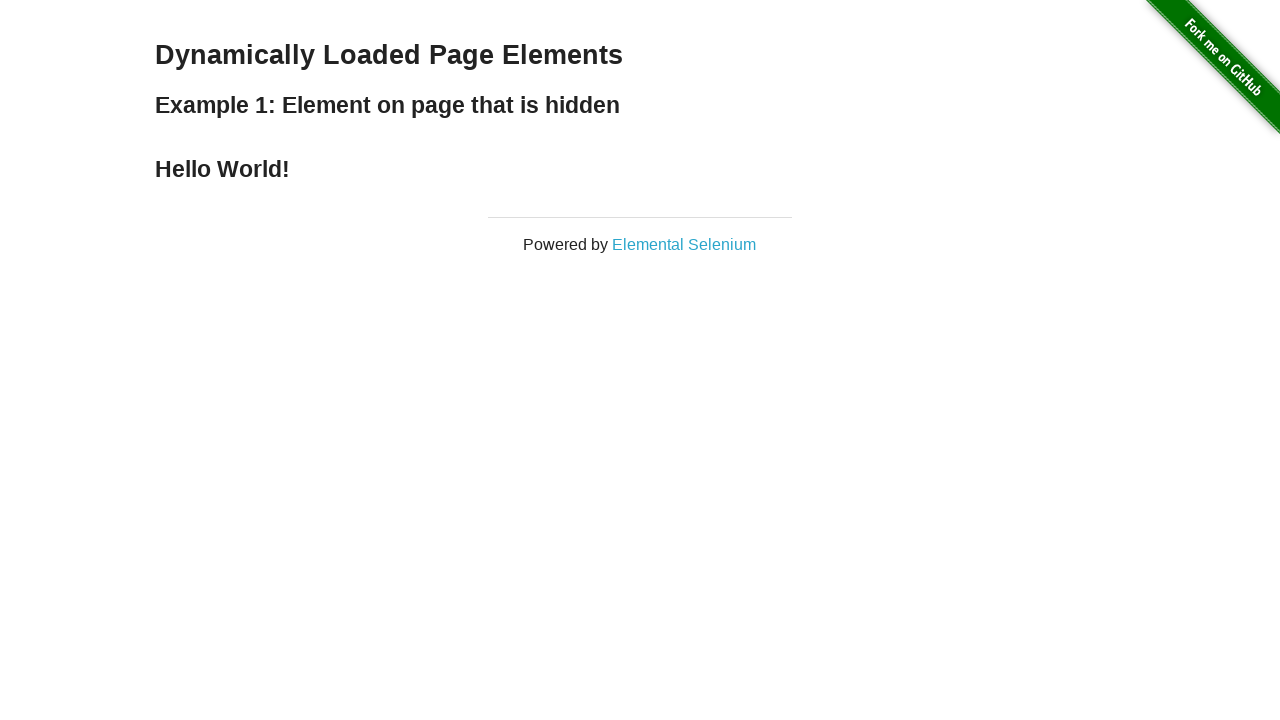